Tests ASOS search functionality by entering "skirt" in the search bar and verifying the search results page displays the correct search term

Starting URL: https://www.asos.com/us/

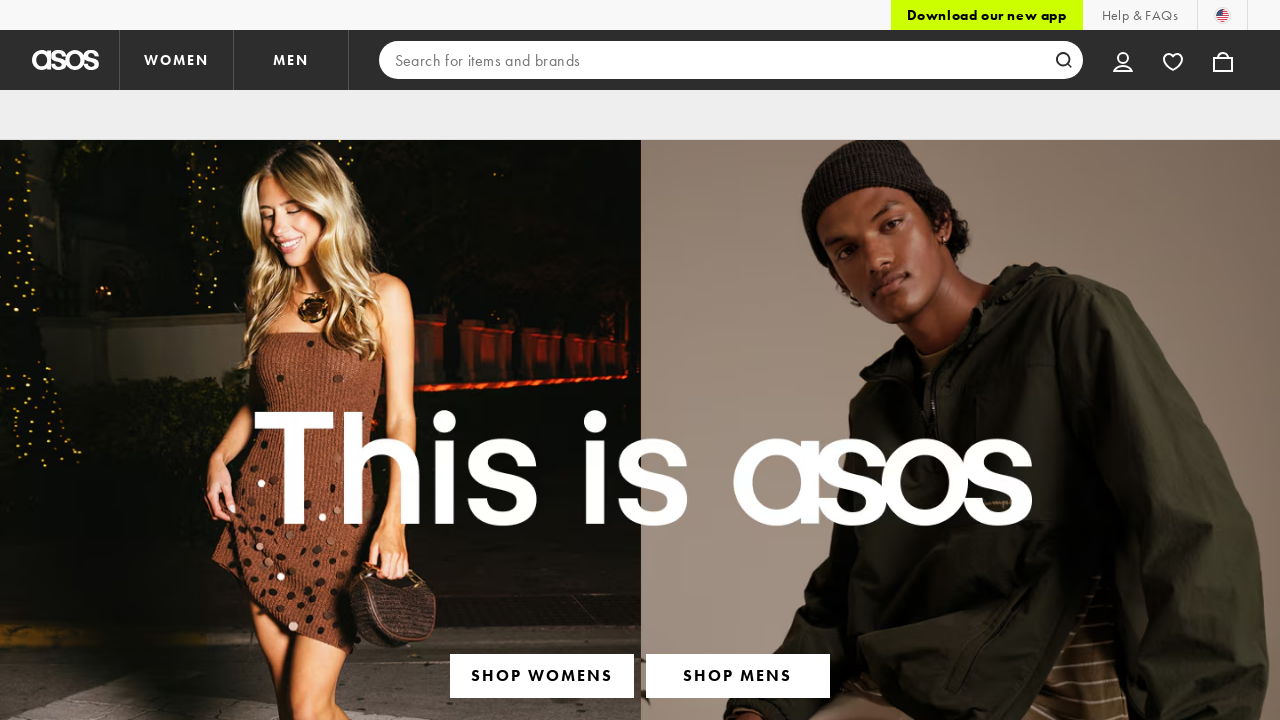

Filled search field with 'skirt' on input[type='search']
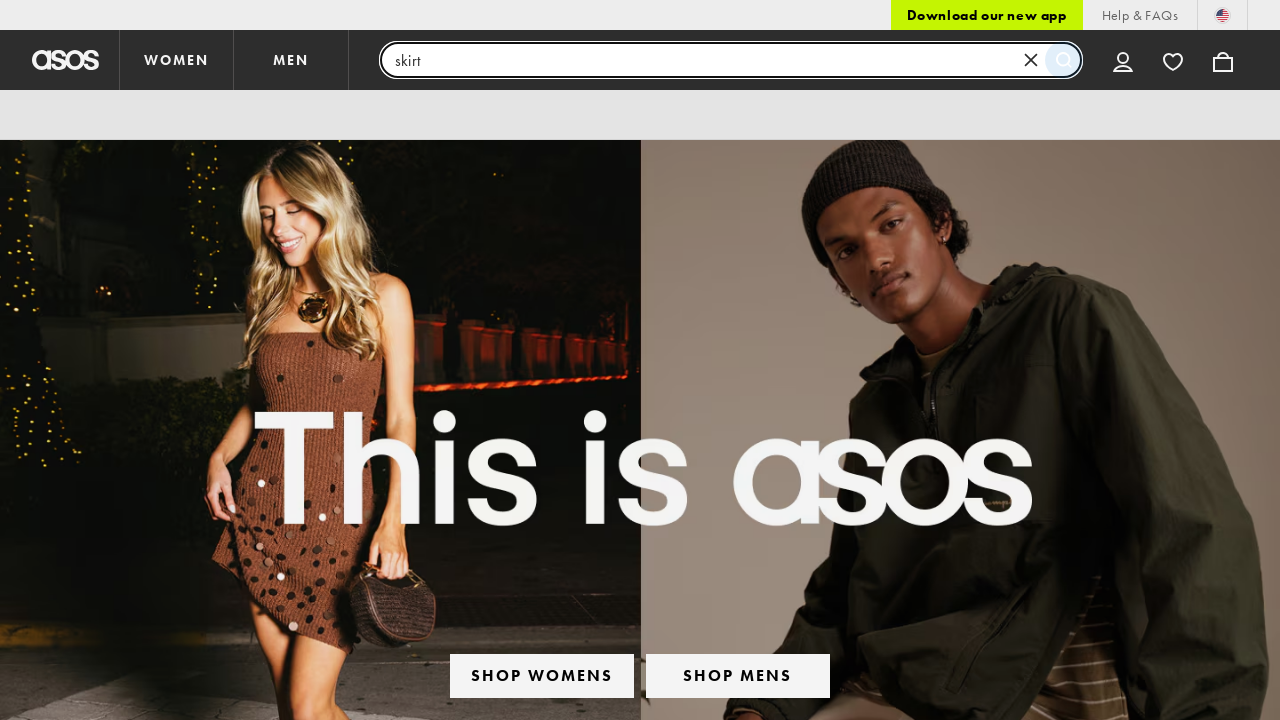

Pressed Enter to submit search on input[type='search']
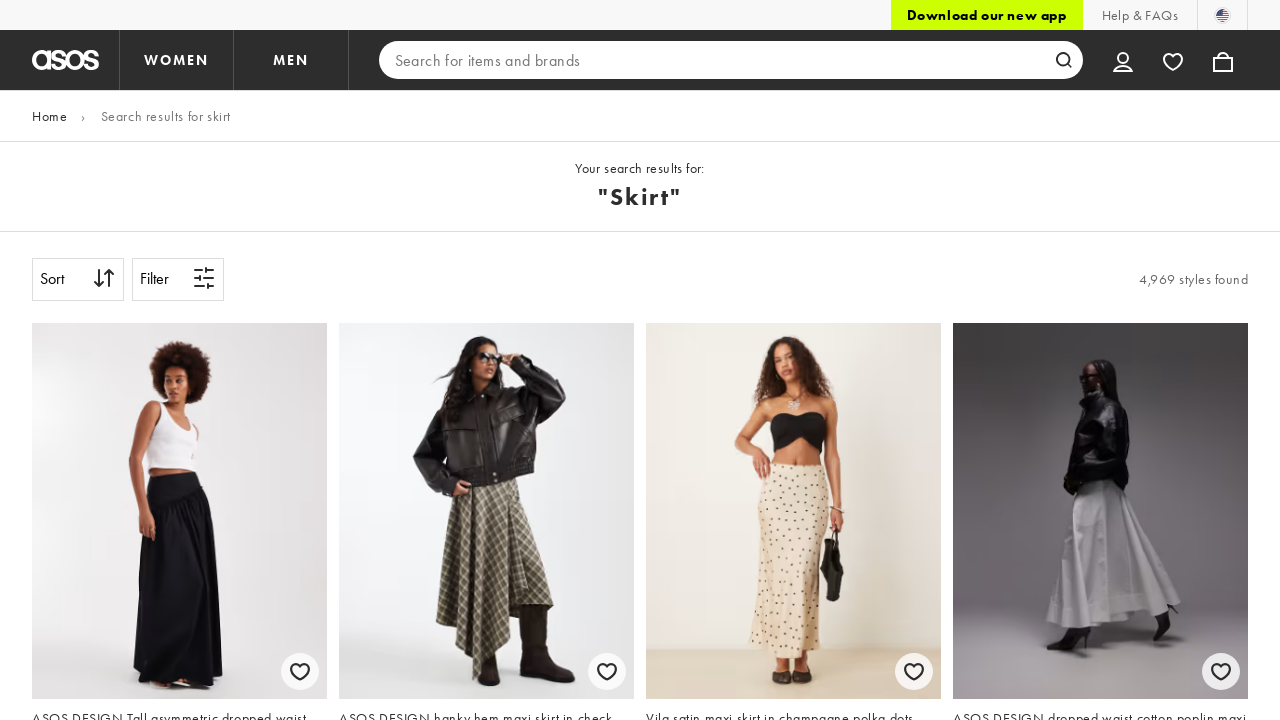

Search results page loaded with 'skirt' search term verified
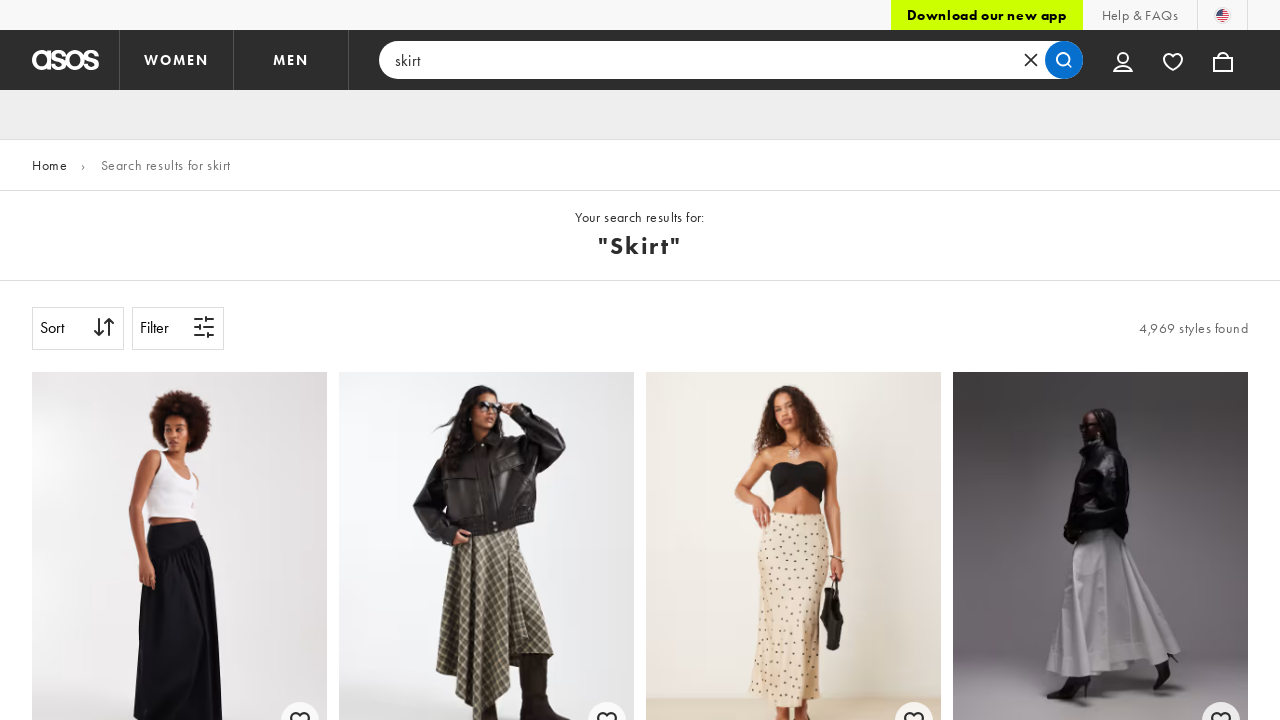

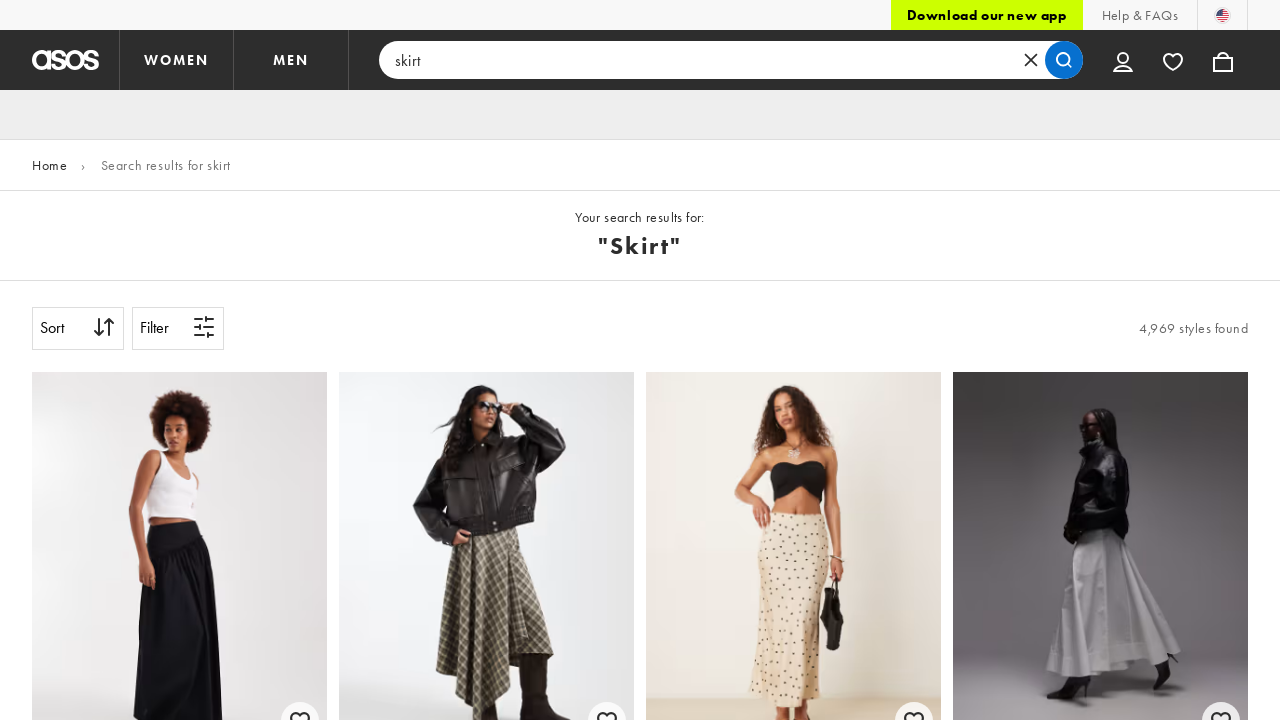